Tests geolocation functionality by setting a fake geo location (via context), clicking the "Where am I?" button, and verifying the displayed latitude and longitude values match the expected coordinates.

Starting URL: https://the-internet.herokuapp.com/geolocation

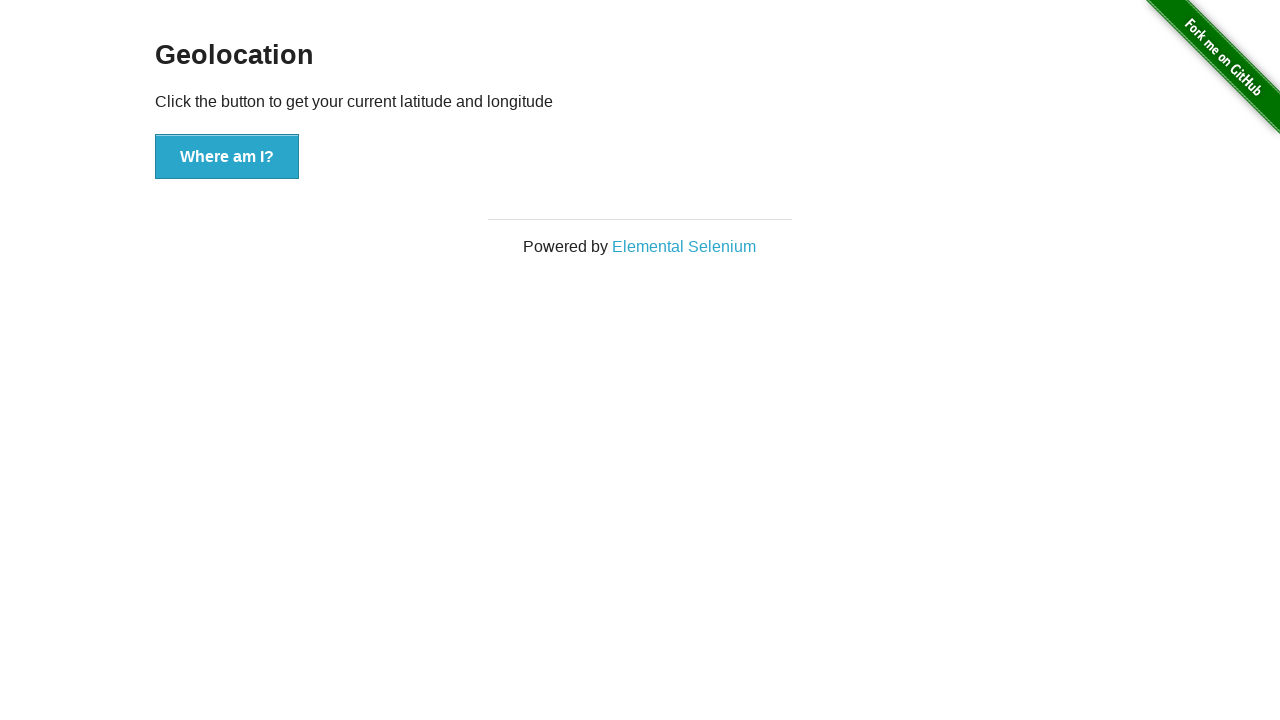

Set fake geolocation to latitude 37.386052, longitude -122.083851
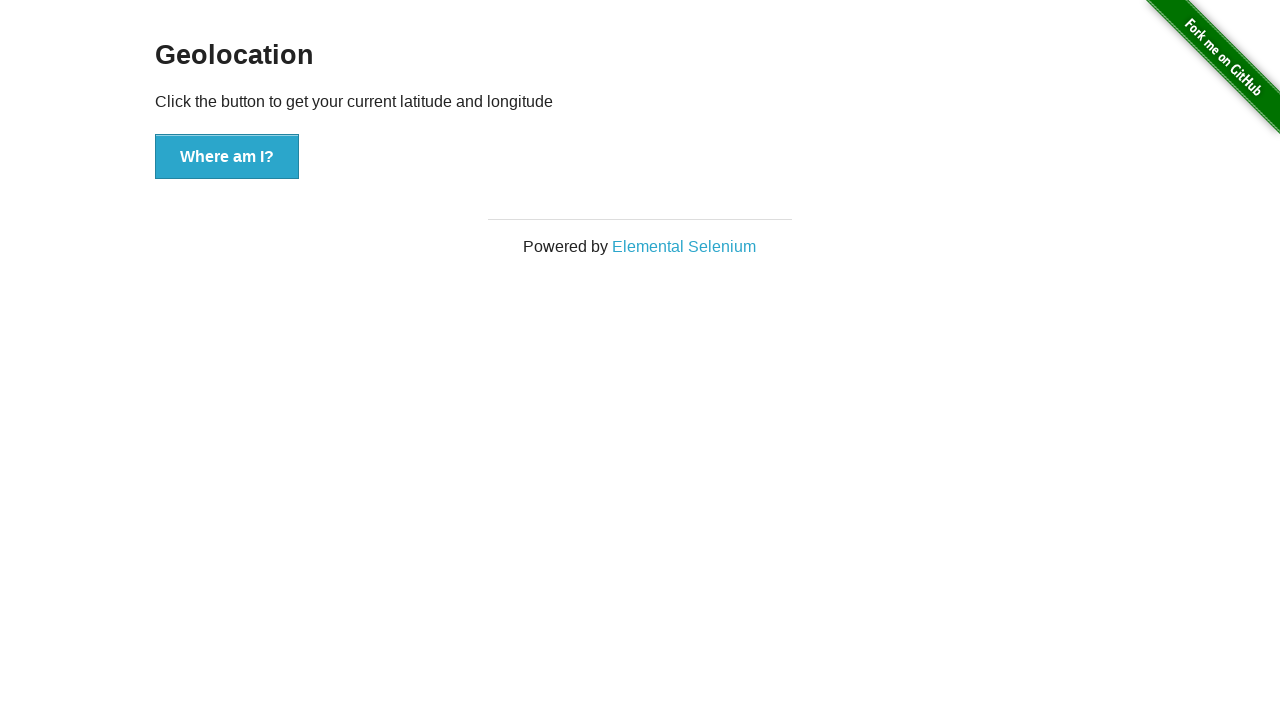

Granted geolocation permission
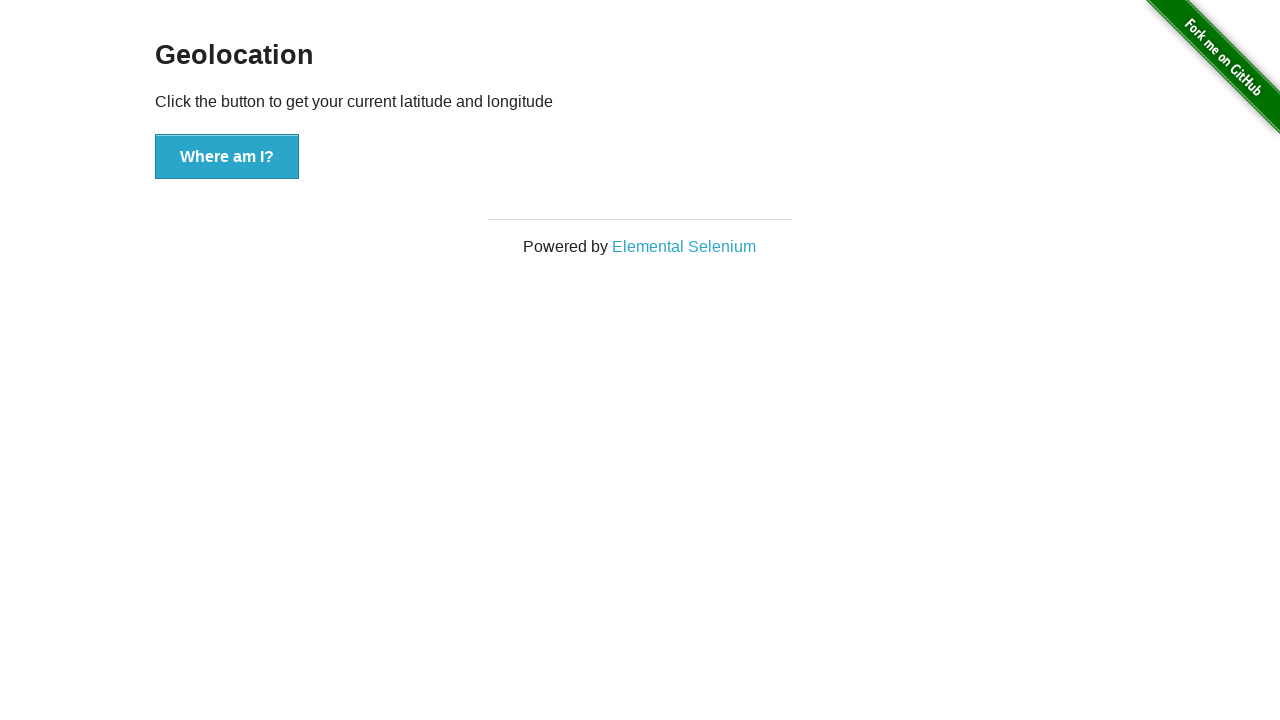

Reloaded page to apply geolocation settings
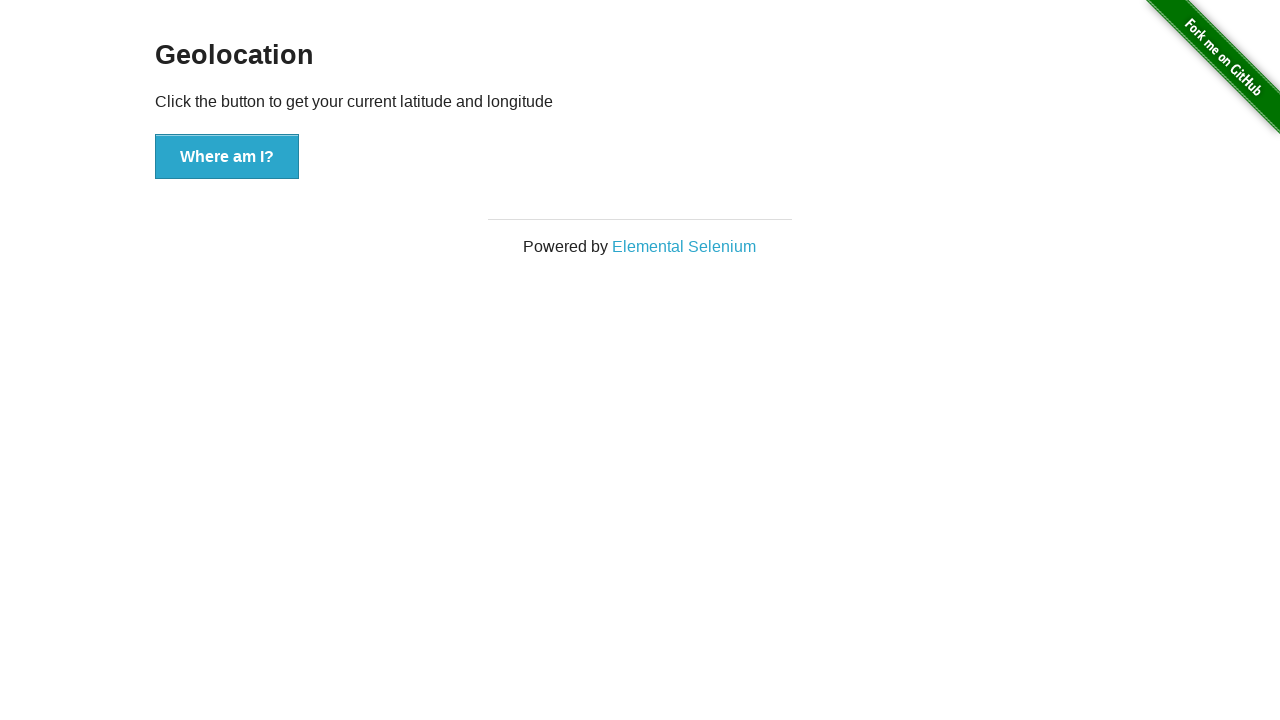

Clicked 'Where am I?' button to trigger geolocation at (227, 157) on button
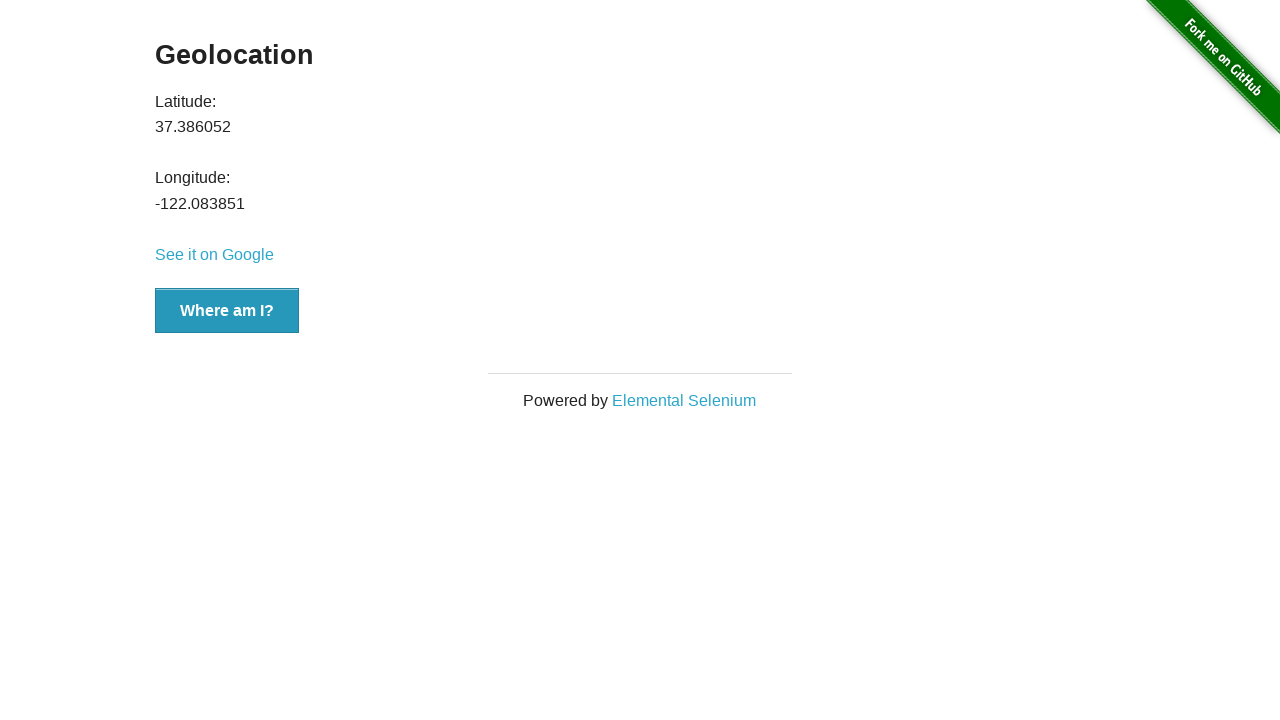

Waited for latitude value to be populated
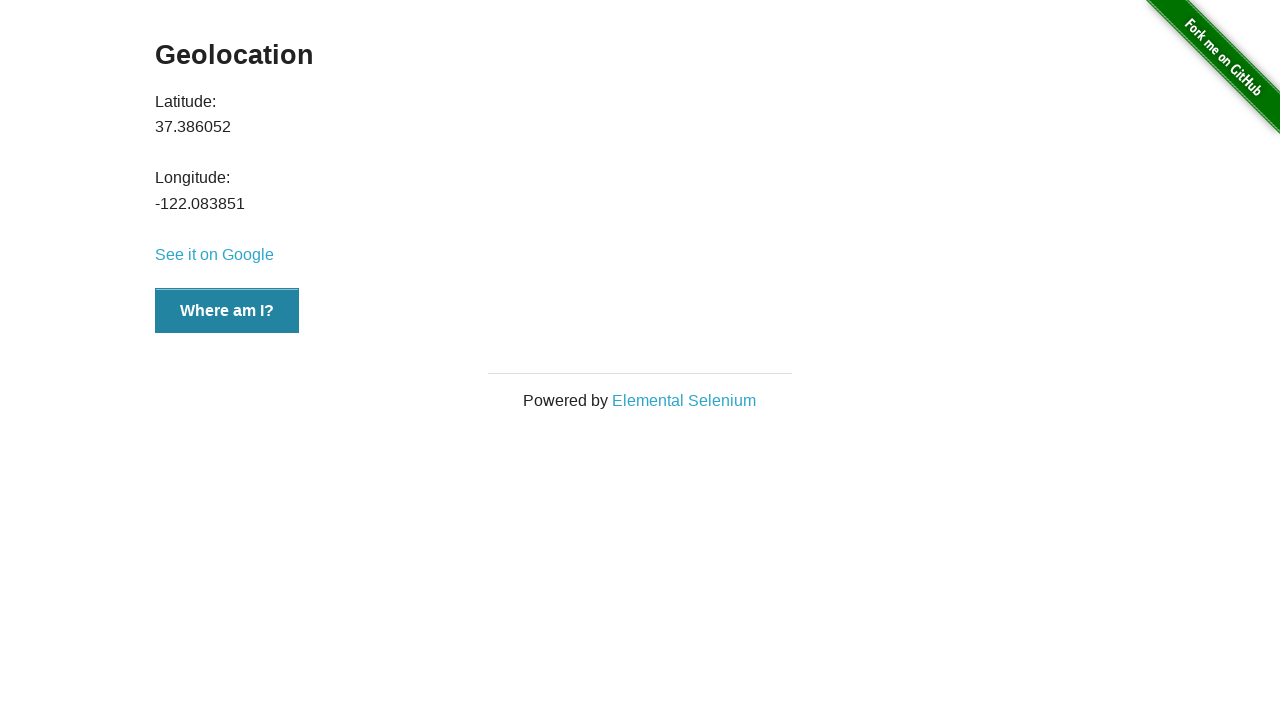

Retrieved latitude value: 37.386052
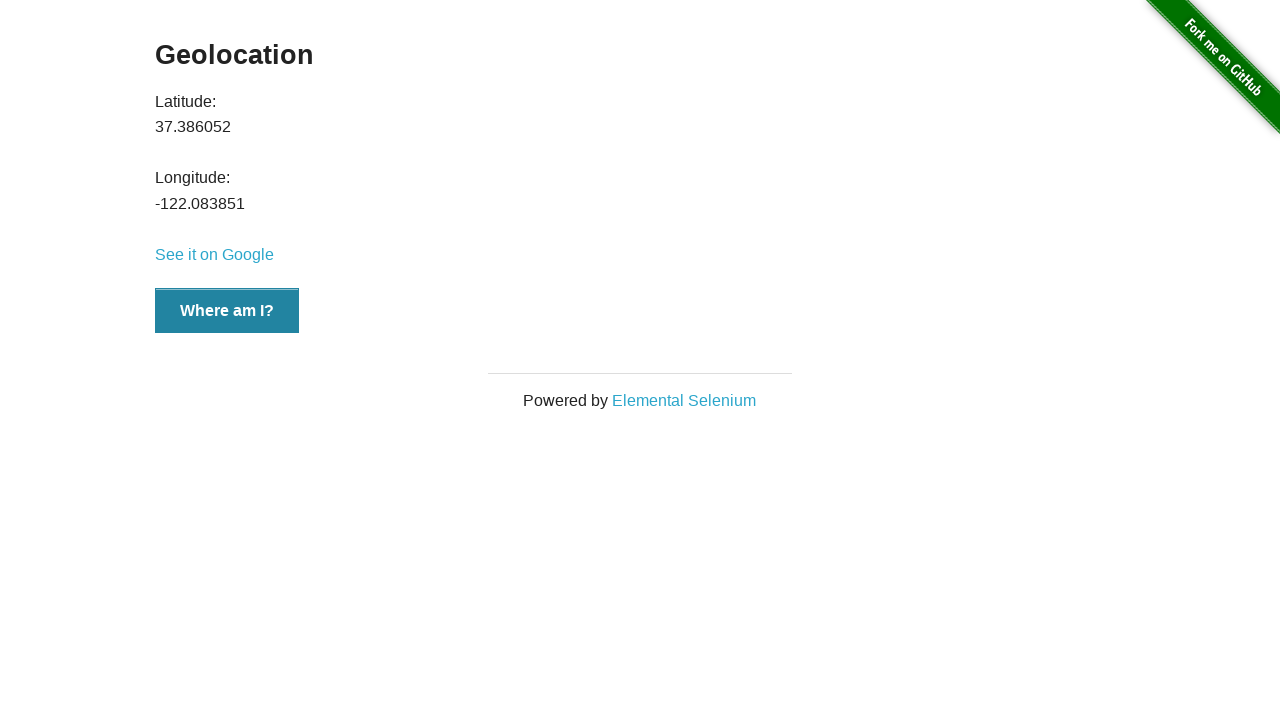

Verified latitude matches expected value 37.386052
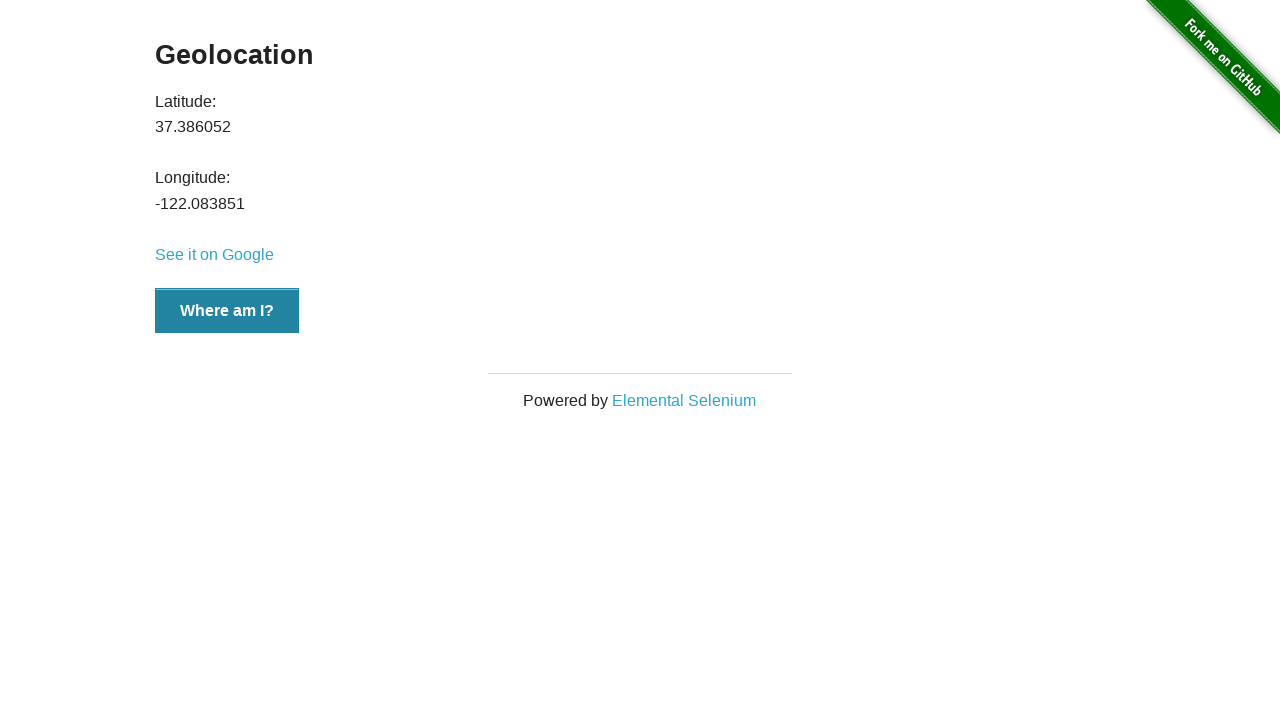

Retrieved longitude value: -122.083851
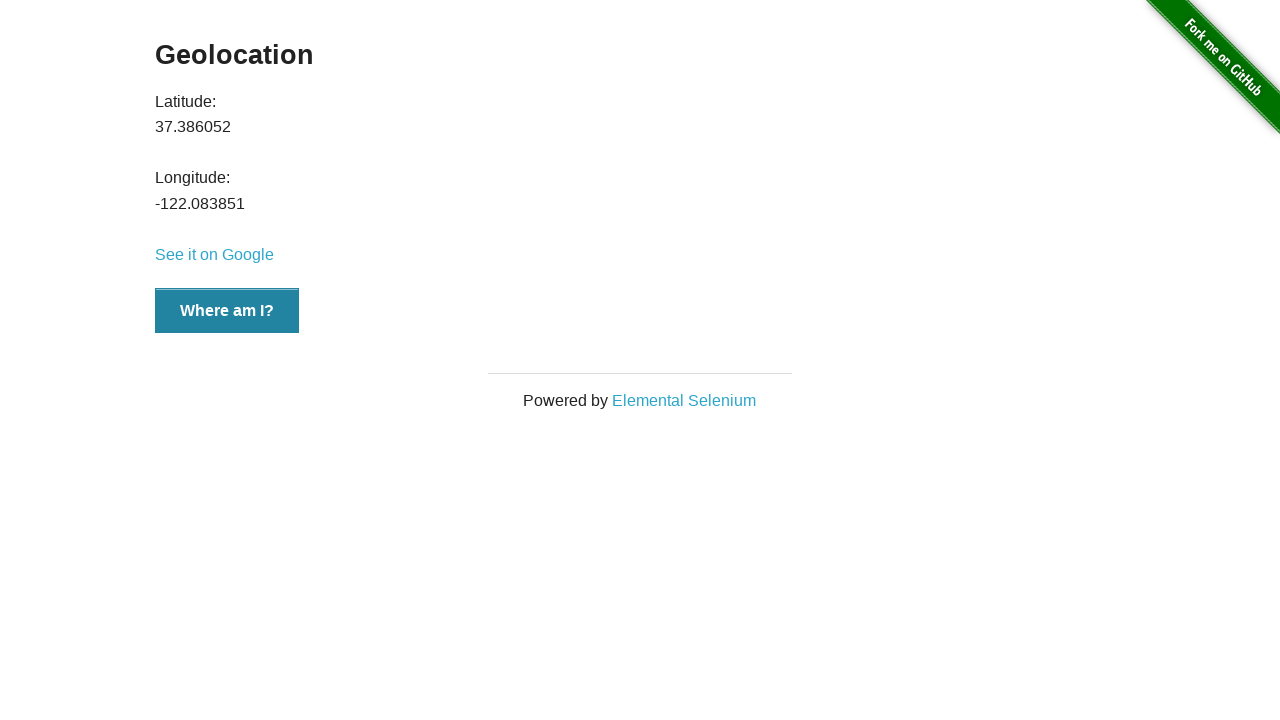

Verified longitude matches expected value -122.083851
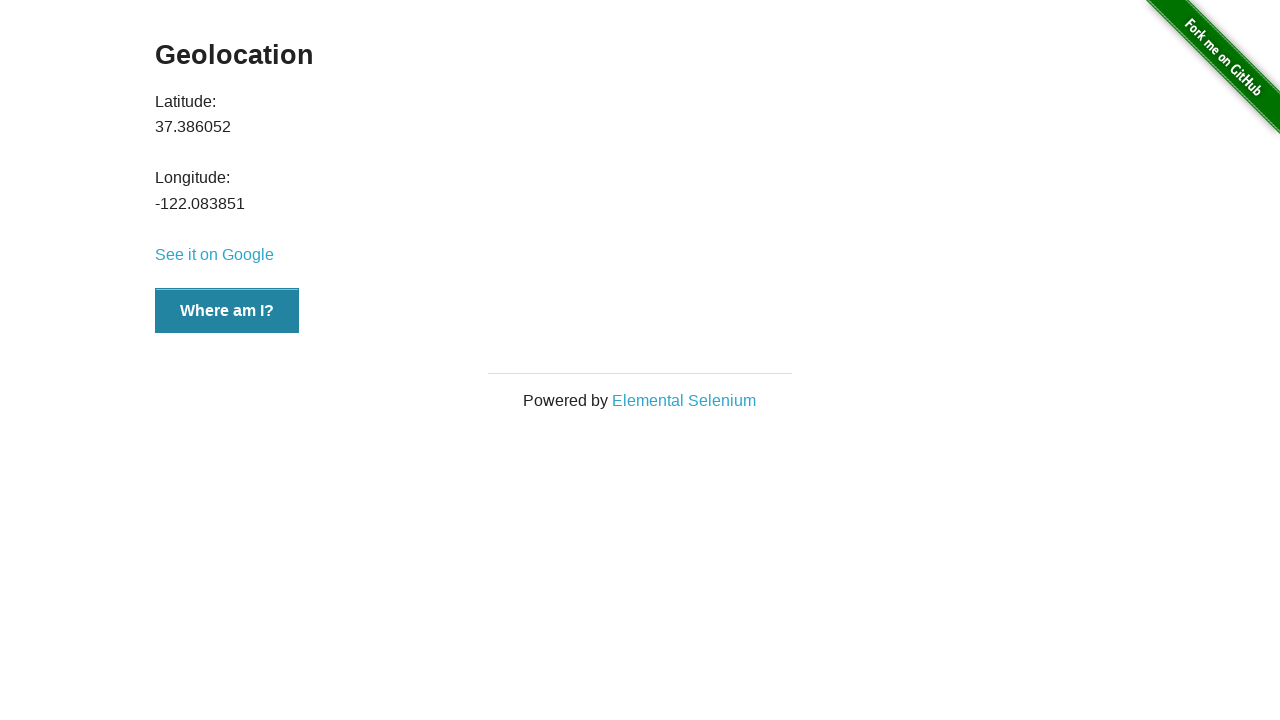

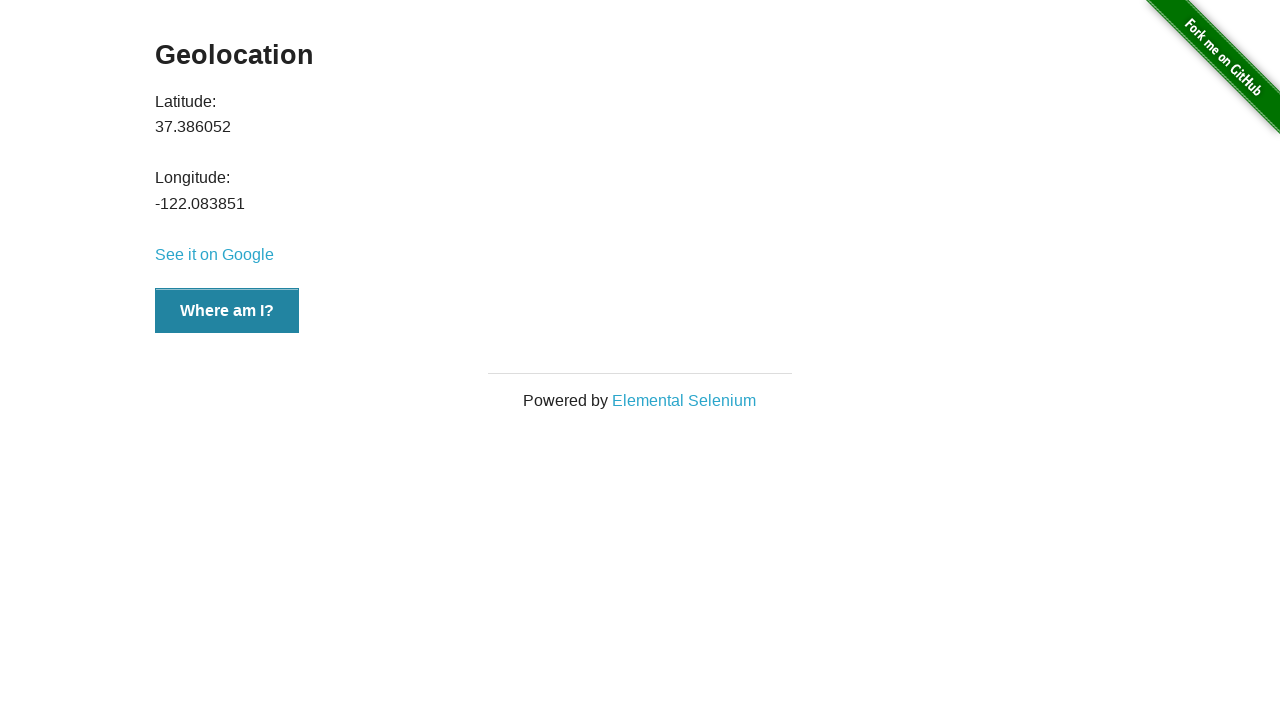